Tests JavaScript confirm dialog by clicking a button that triggers a confirm dialog, verifying the dialog appears, and dismissing it.

Starting URL: https://bonigarcia.dev/selenium-webdriver-java/dialog-boxes.html

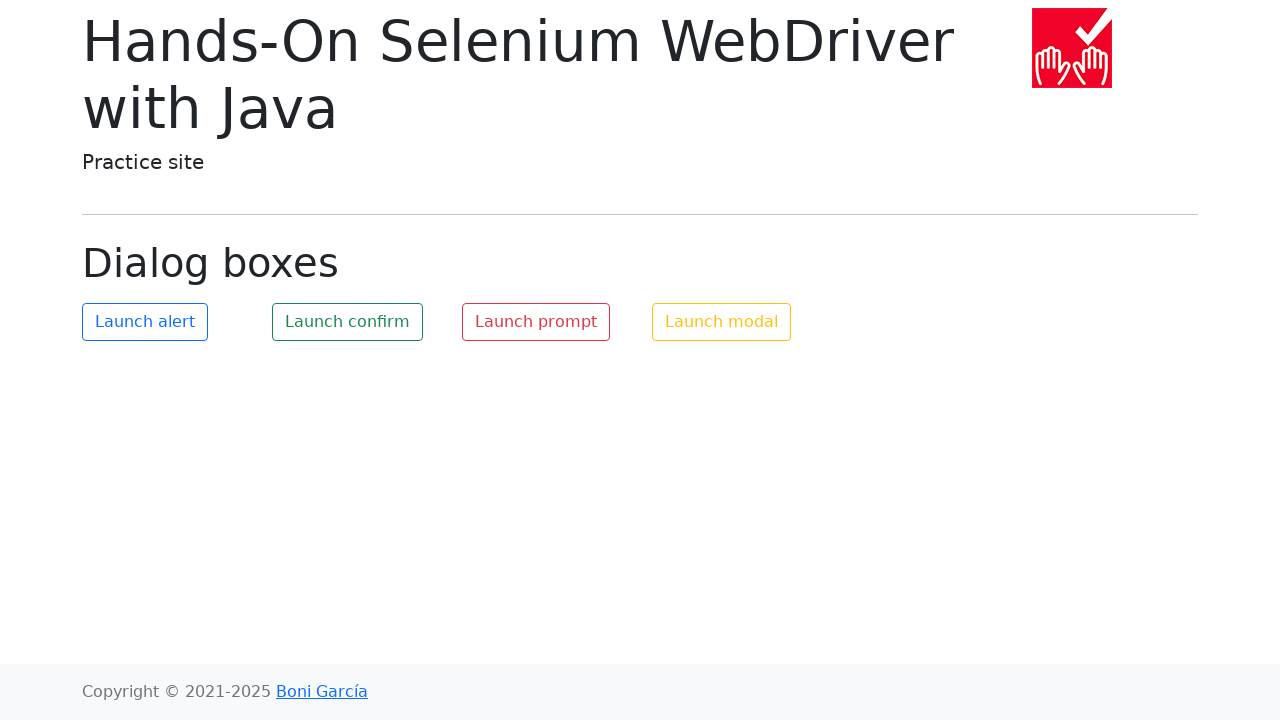

Registered dialog event handler
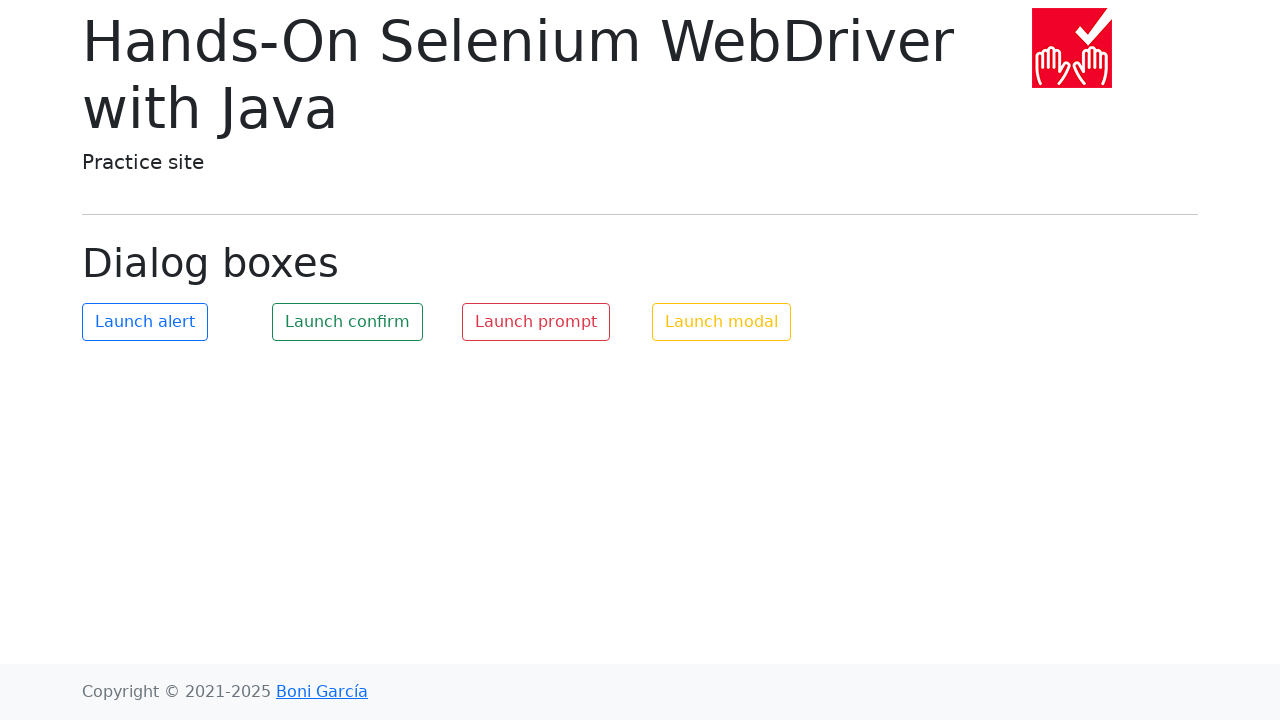

Clicked confirm button to trigger dialog at (348, 322) on #my-confirm
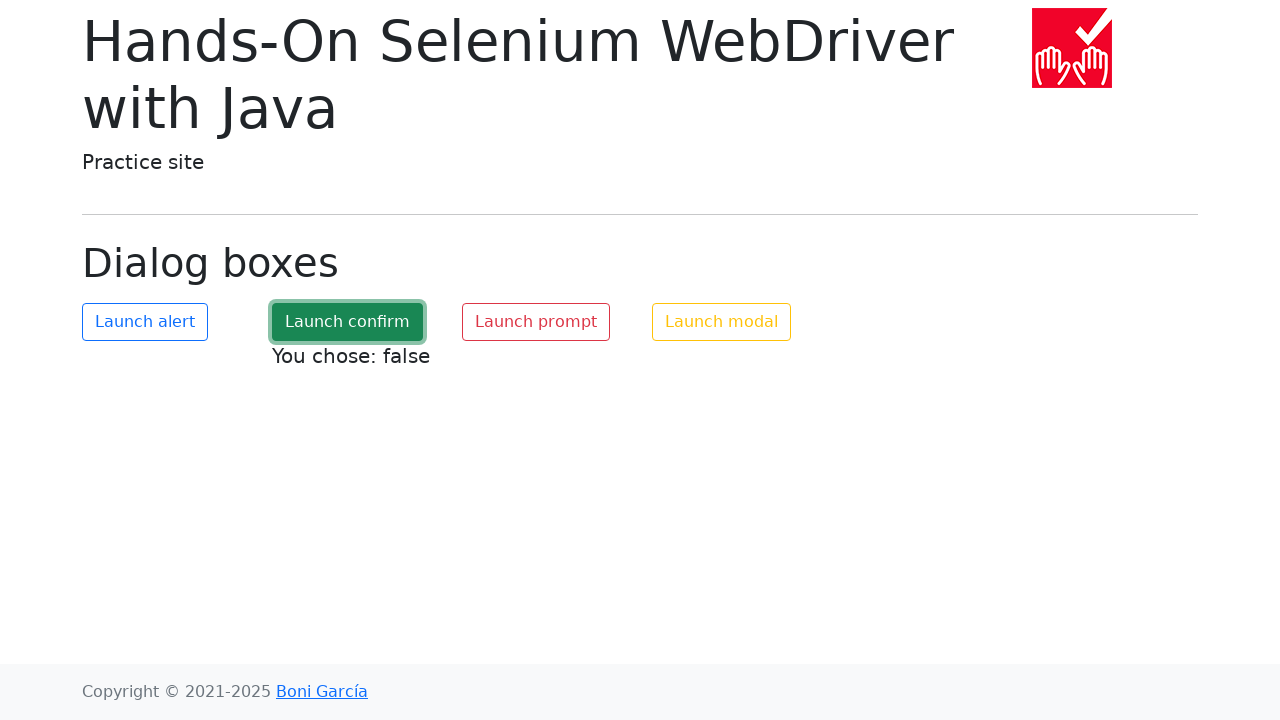

Waited for dialog handling to complete
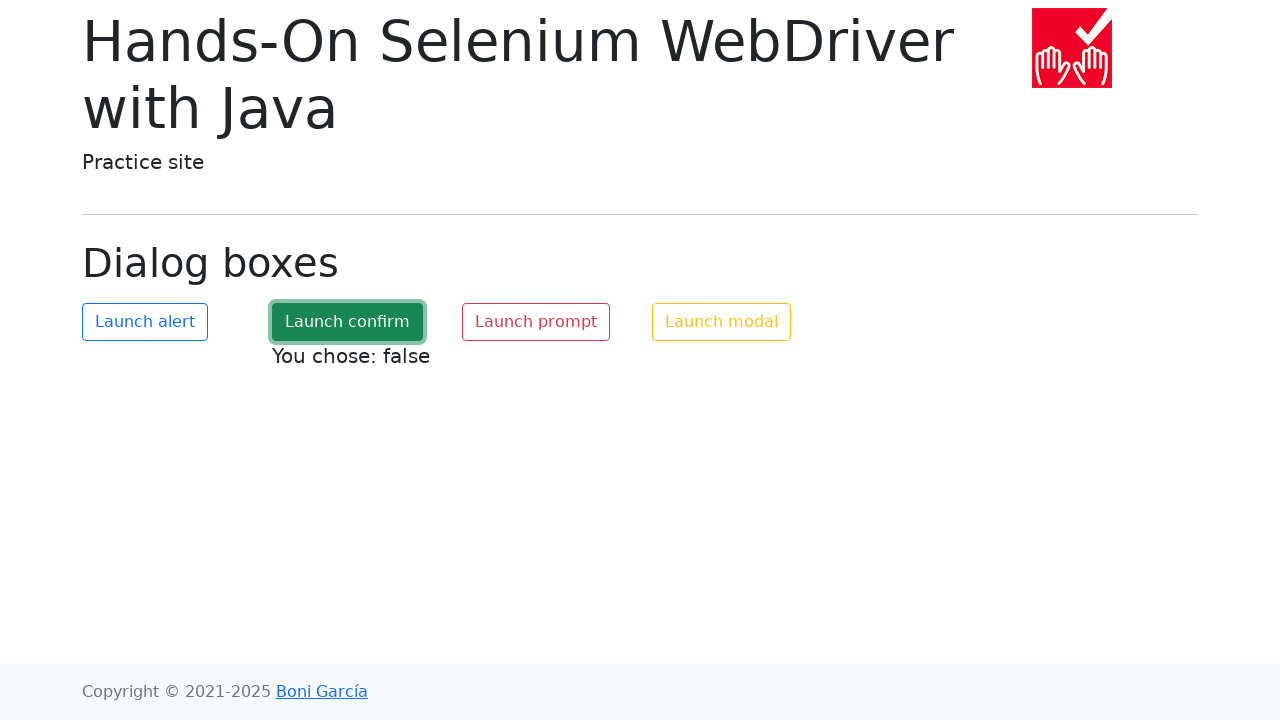

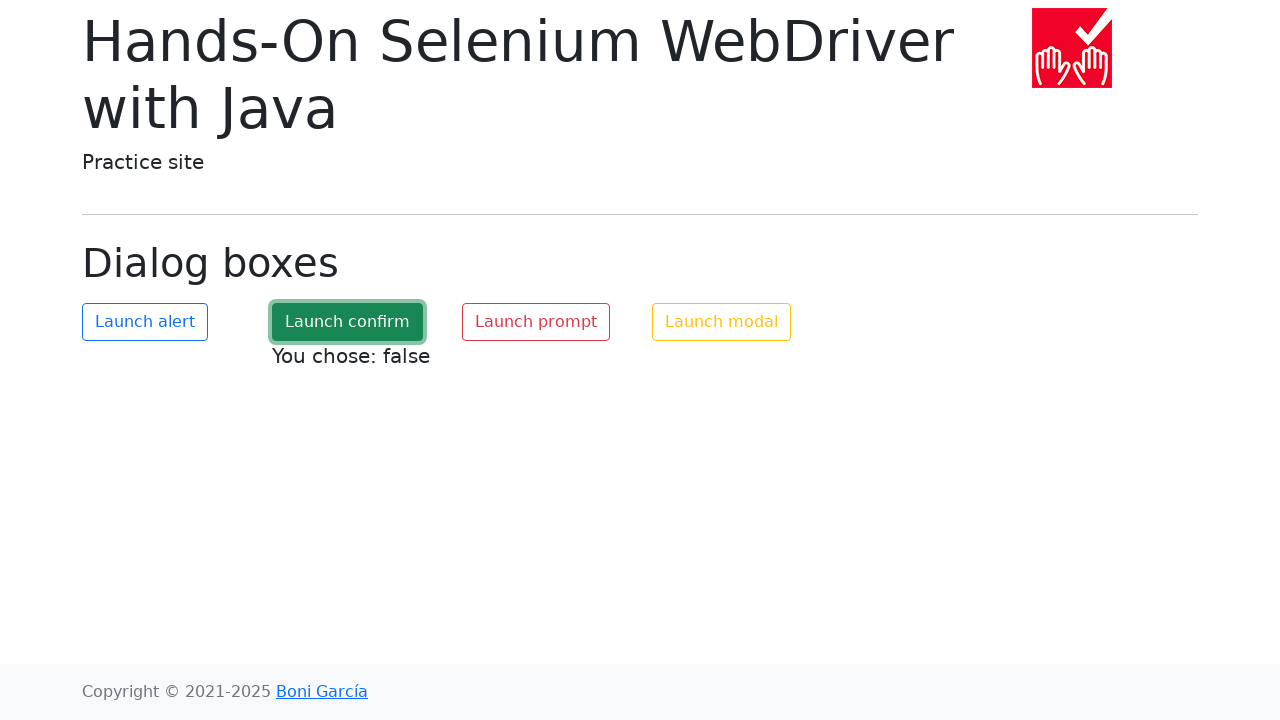